Tests dynamic controls on a demo page by clicking the Remove button, verifying "It's gone!" message appears, then clicking Add button and verifying "It's back!" message appears.

Starting URL: https://the-internet.herokuapp.com/dynamic_controls

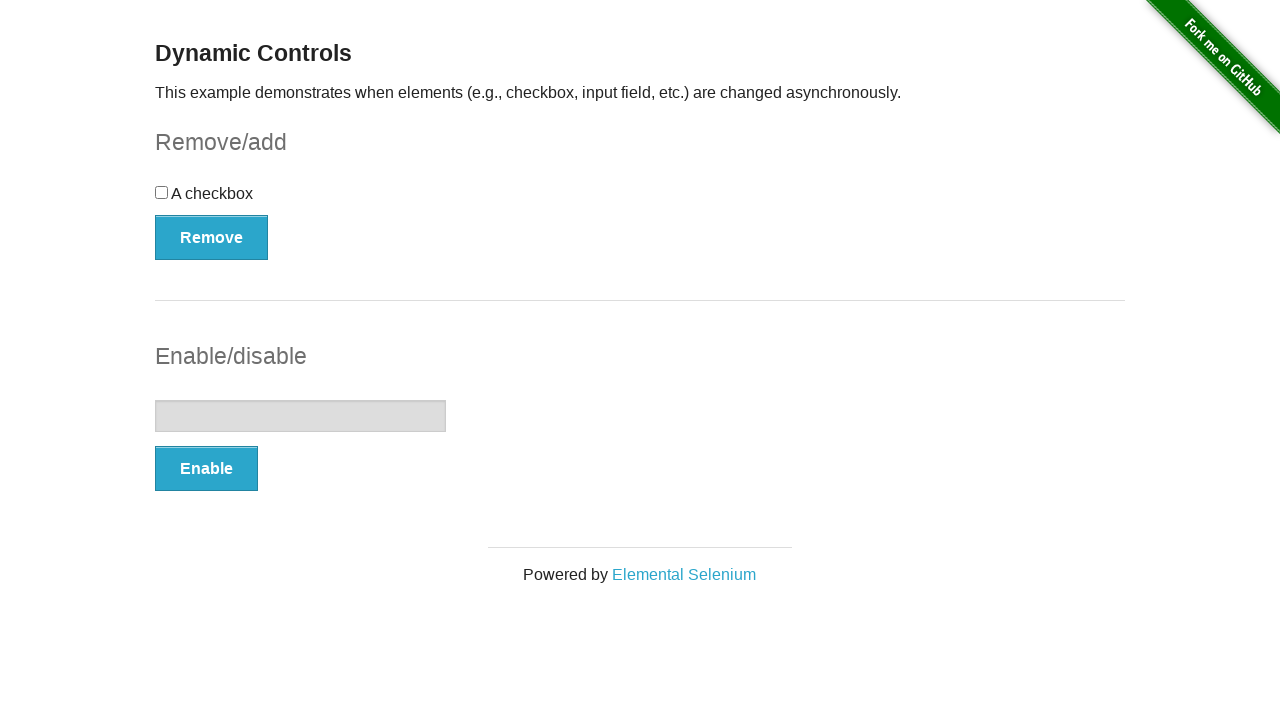

Navigated to dynamic controls demo page
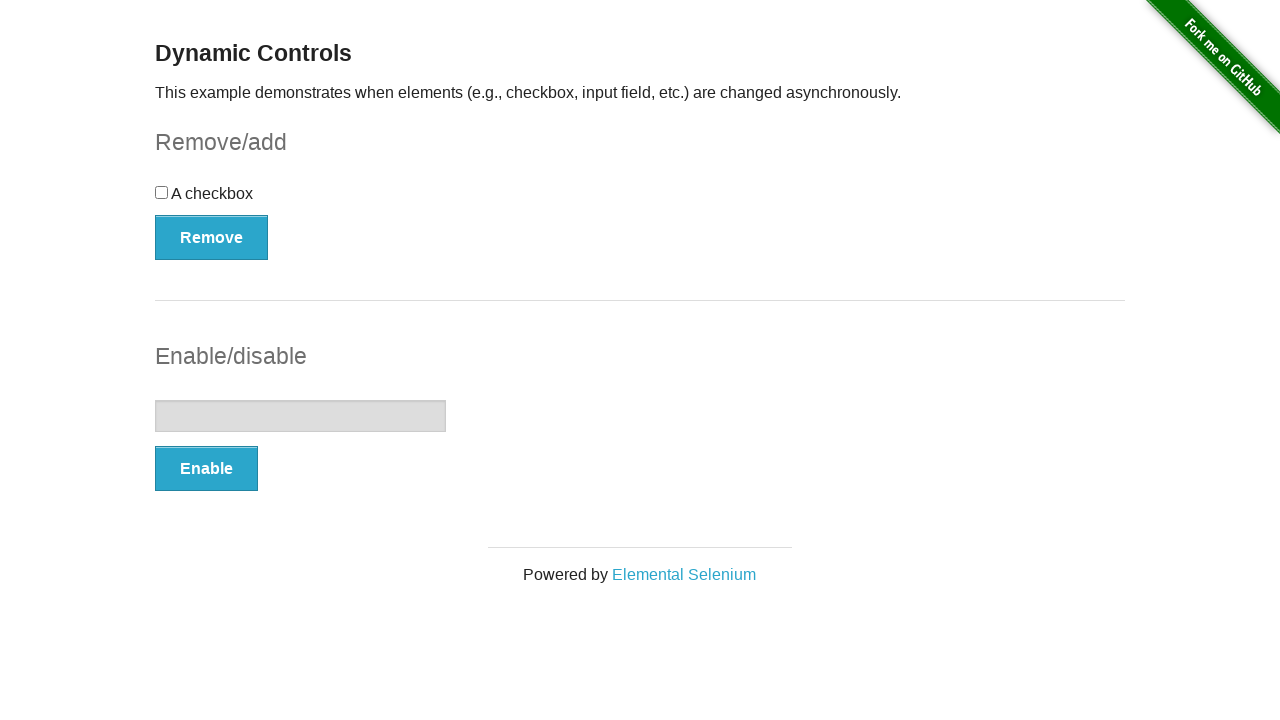

Clicked the Remove button at (212, 237) on xpath=//button[@onclick='swapCheckbox()']
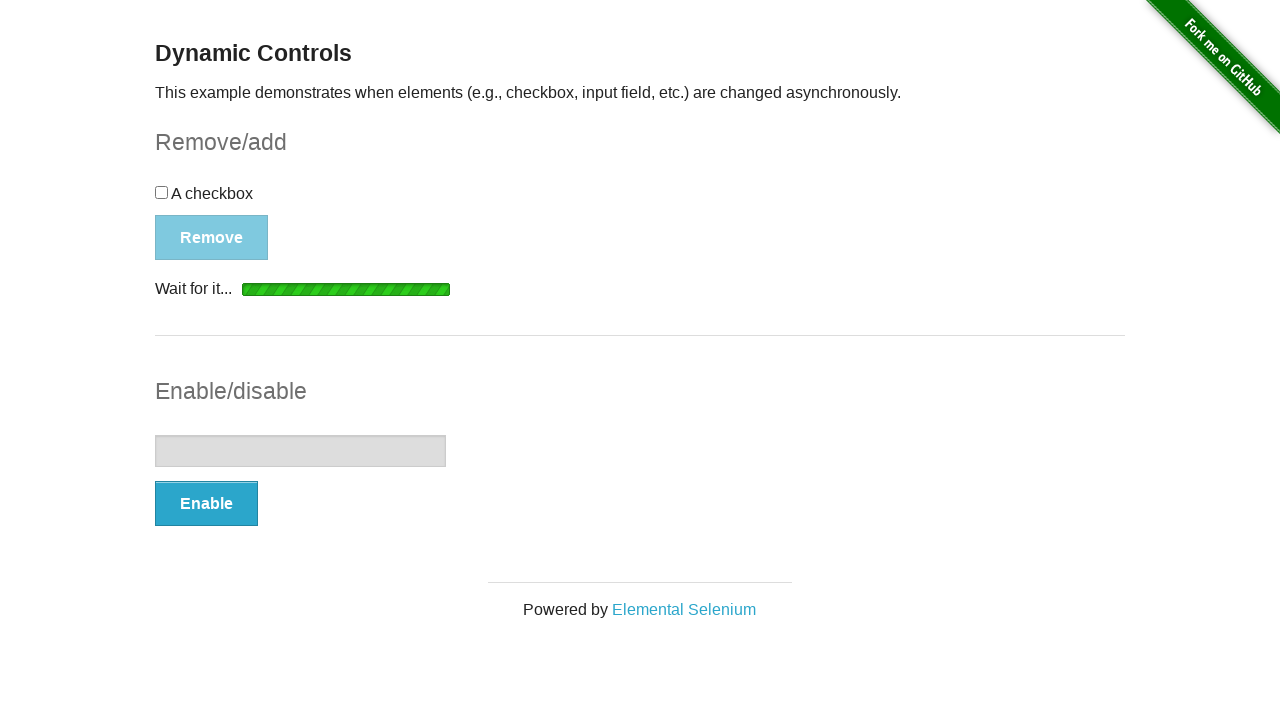

Waited for "It's gone!" message to appear
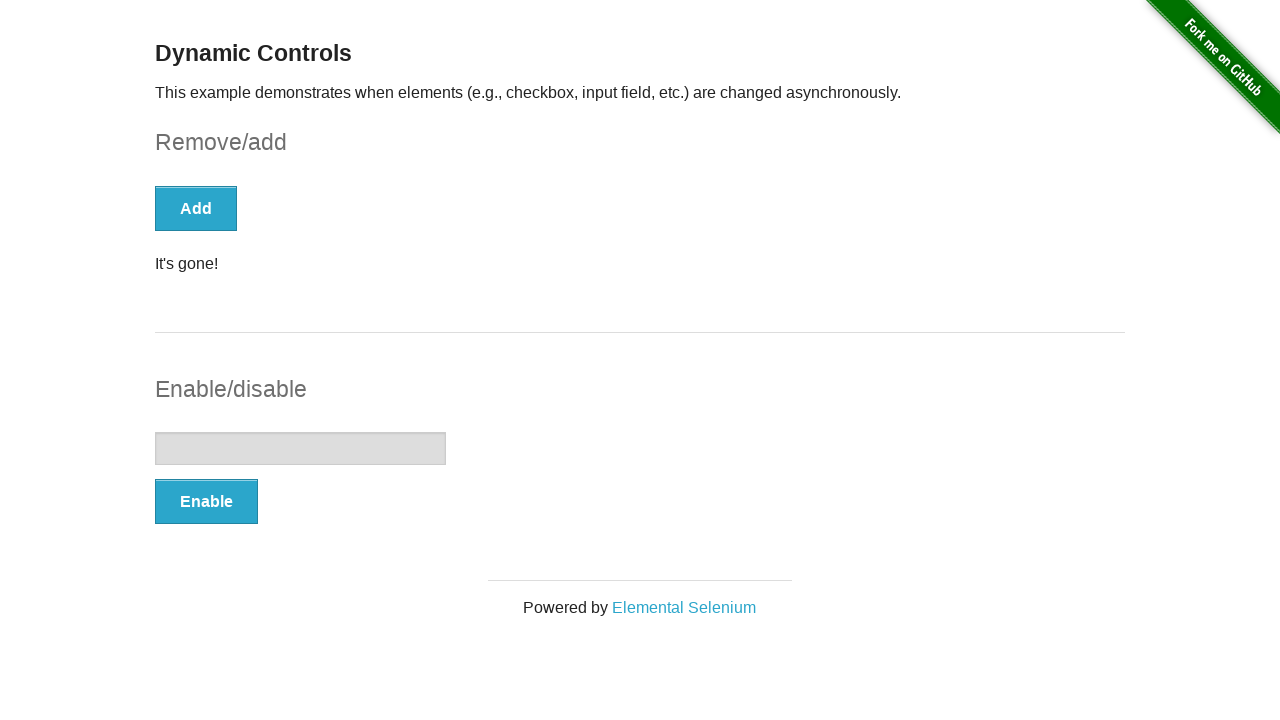

Verified "It's gone!" message is visible
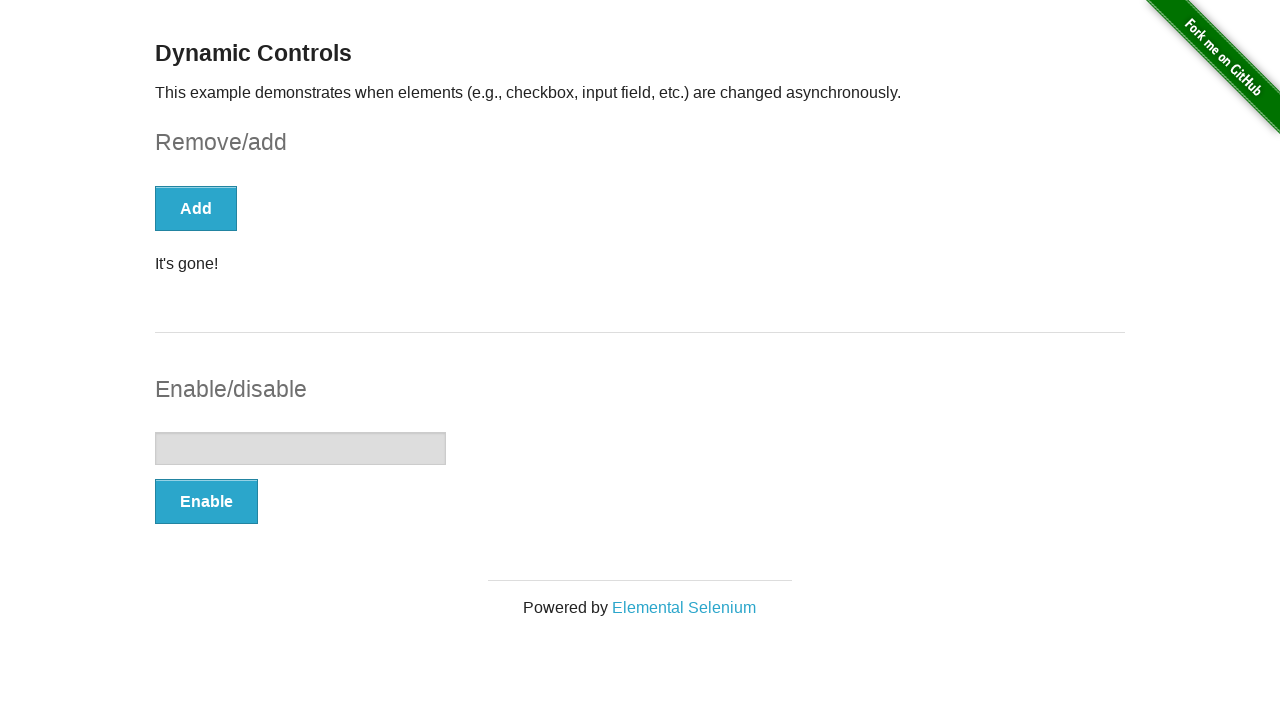

Clicked the Add button at (196, 208) on xpath=//button[text()='Add']
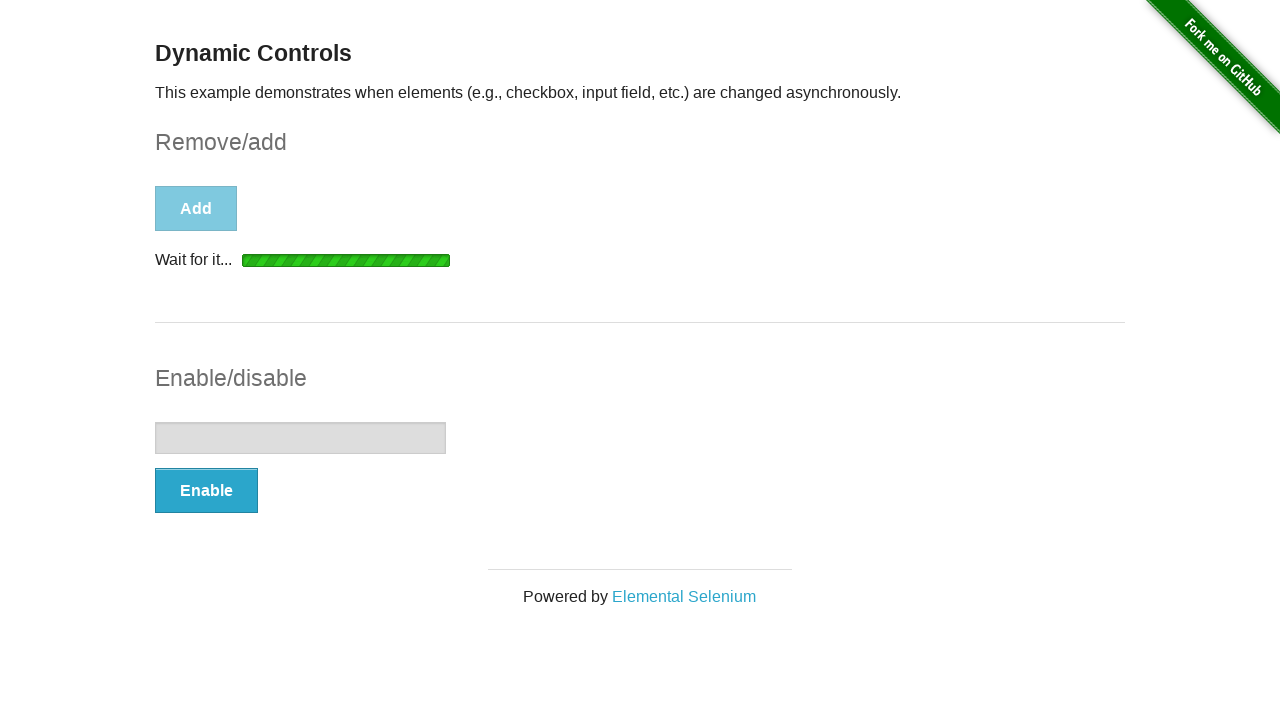

Waited for "It's back!" message to appear
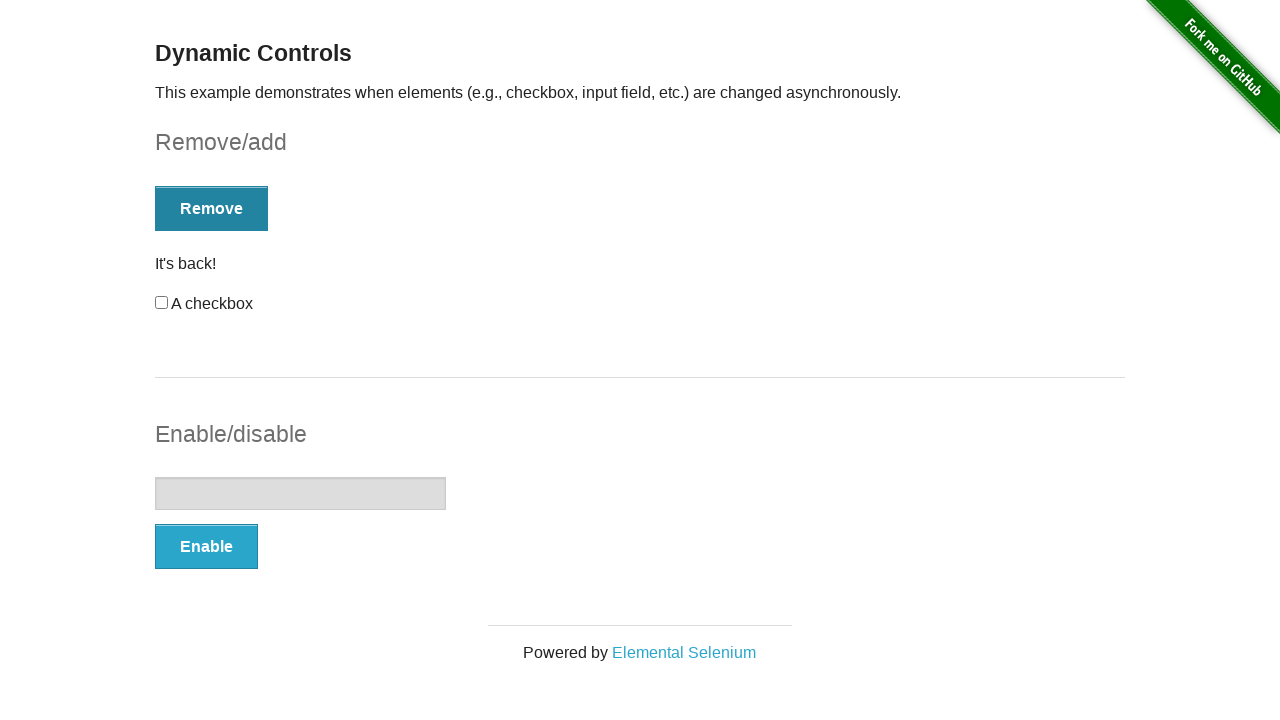

Verified "It's back!" message is visible
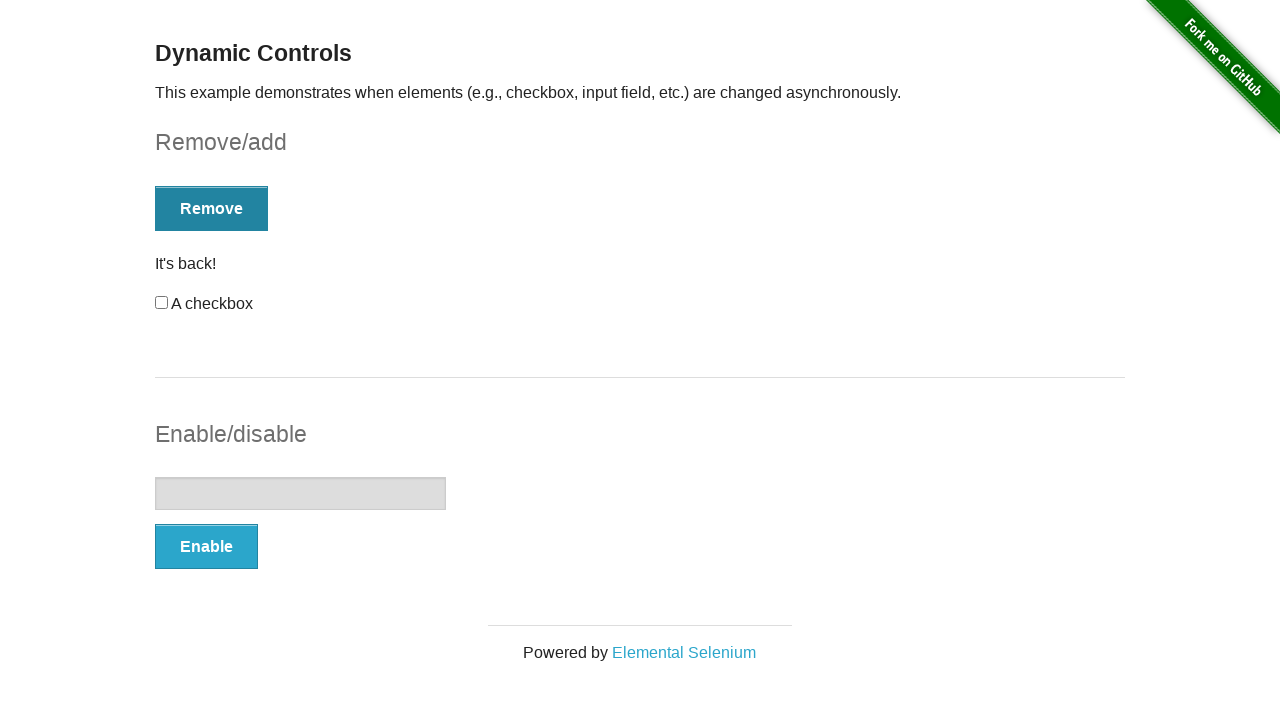

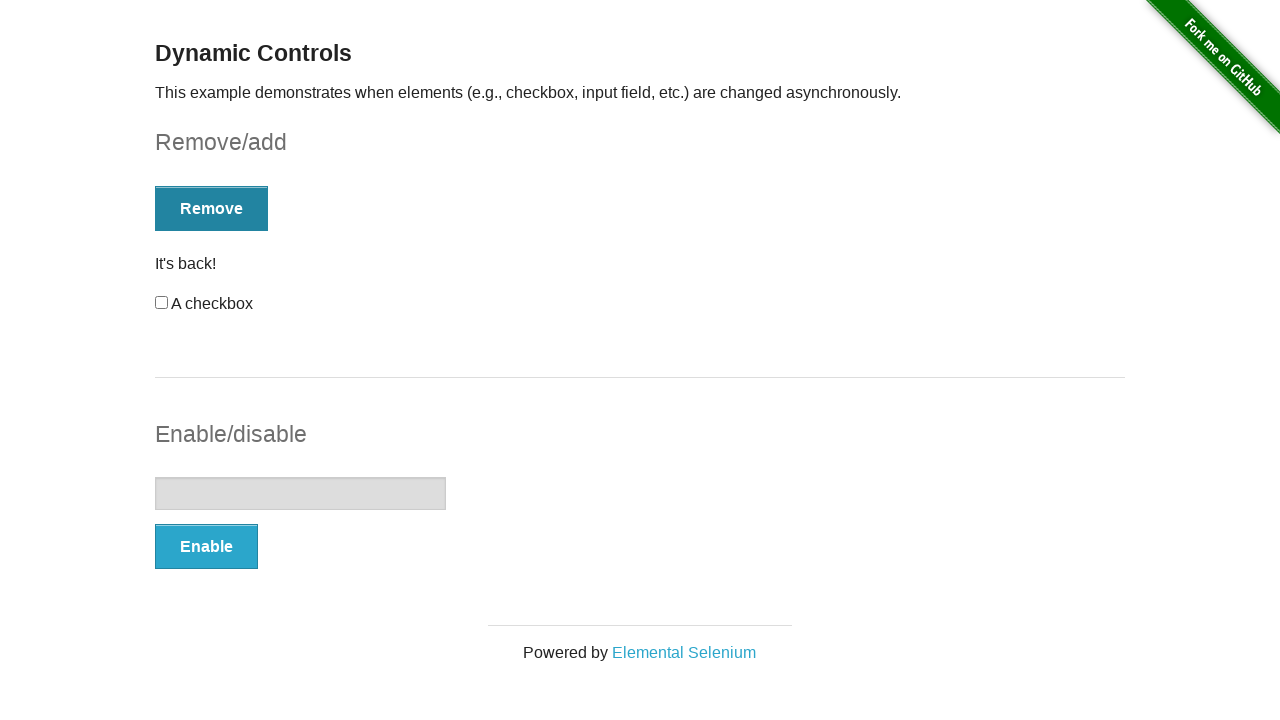